Tests the snake eyes safe outcome where rolling 1,1 then 1,1,6 results in "Drink" message

Starting URL: http://100percentofthetimehotspaghetti.com/dice.html

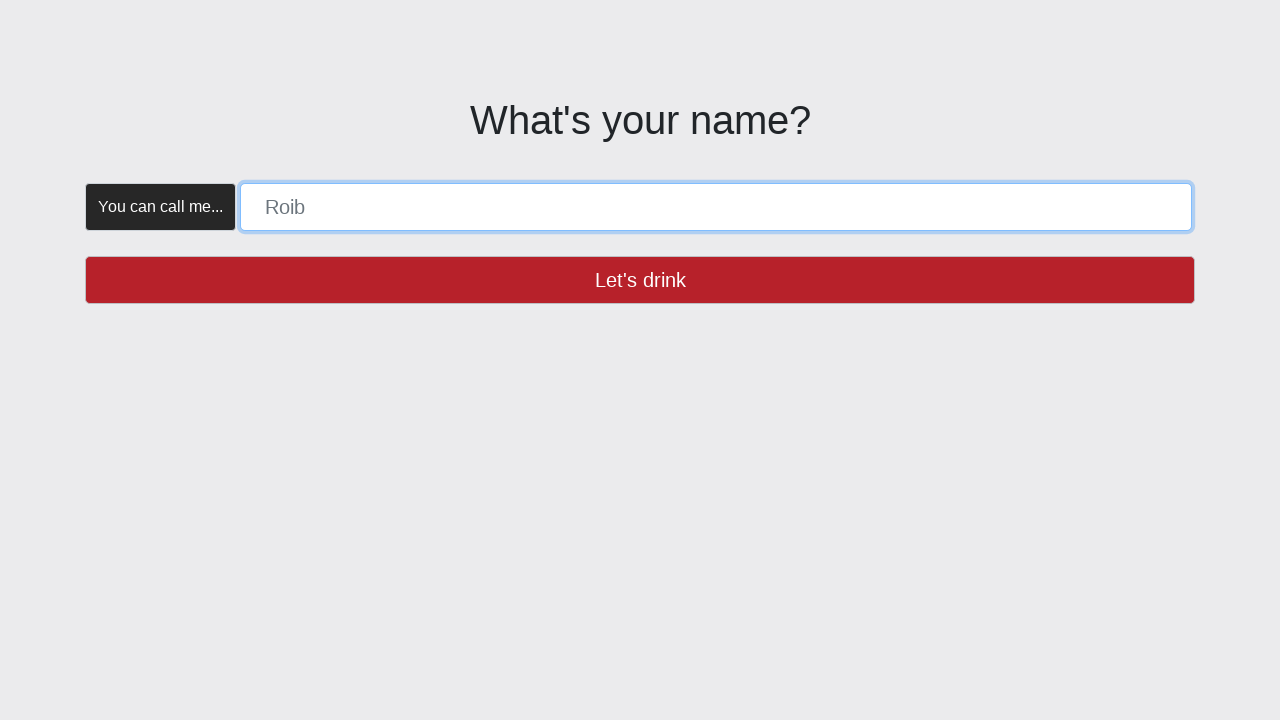

Verified name button is enabled at (640, 280) on button >> internal:has-text="Let's drink"i
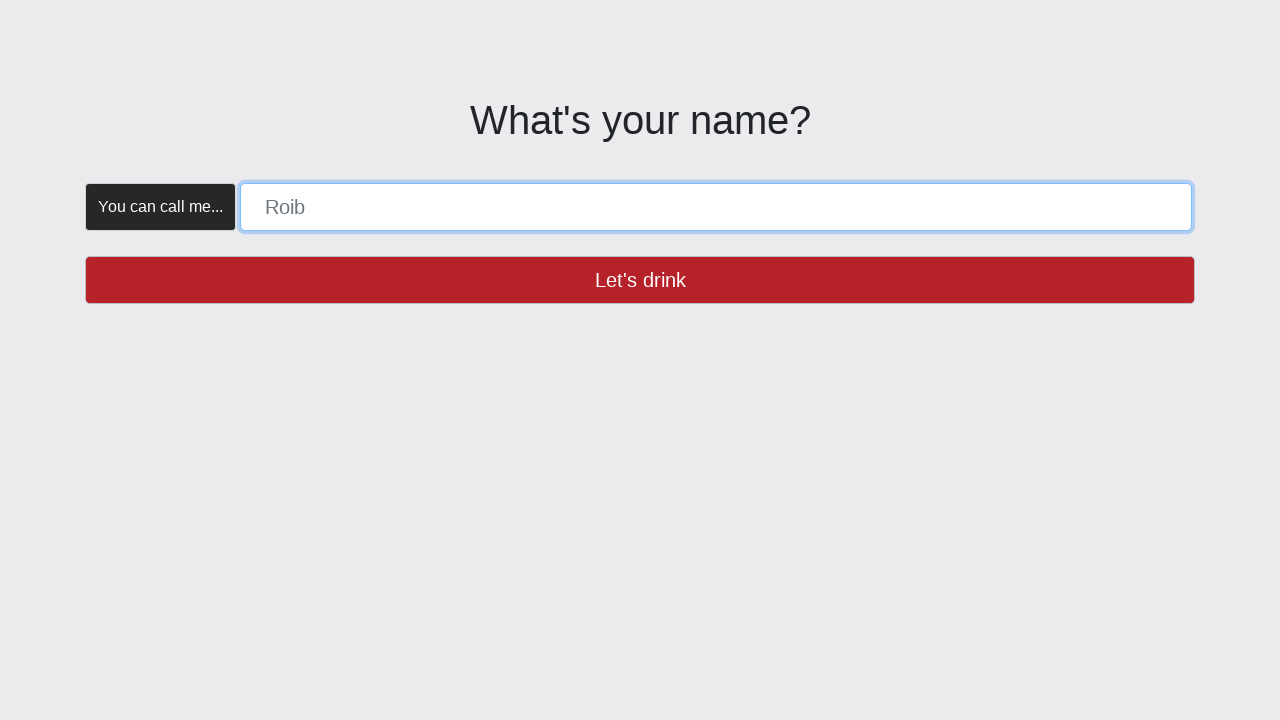

Filled name field with 'SNAKE_EYES_SAFE' on [placeholder="Roib"]
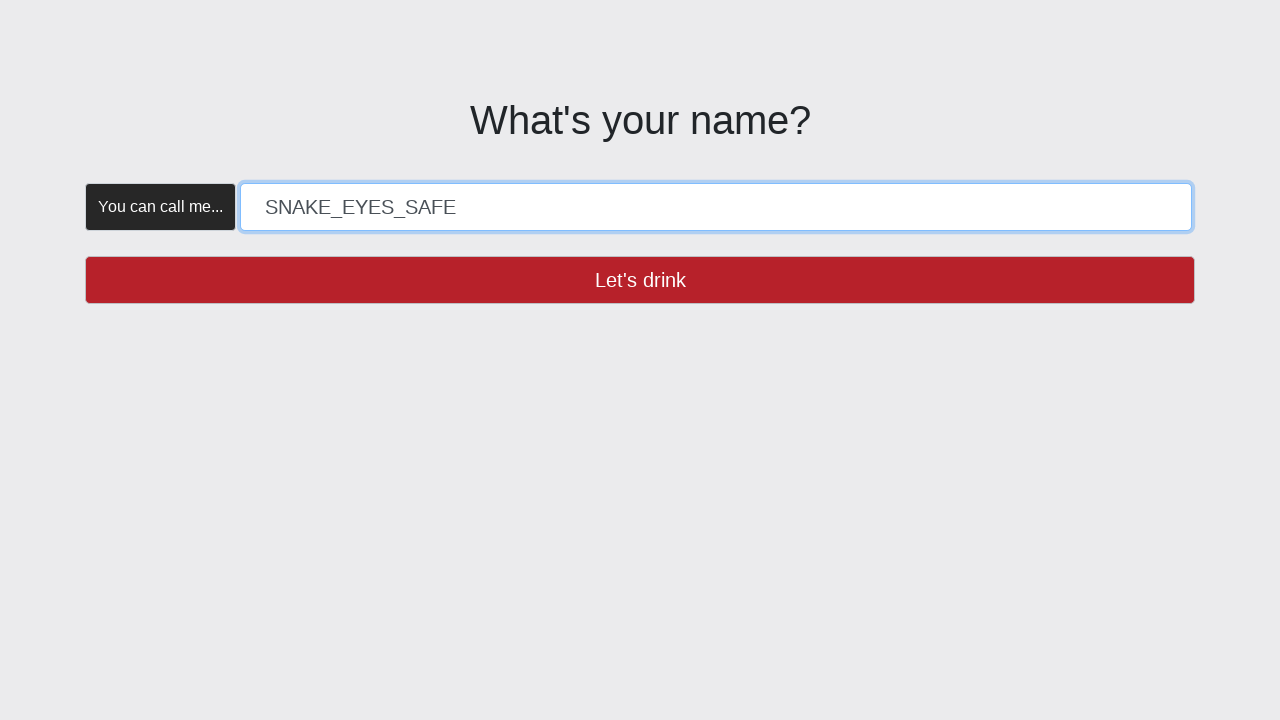

Clicked 'Let's drink' button to confirm name at (640, 280) on button >> internal:has-text="Let's drink"i
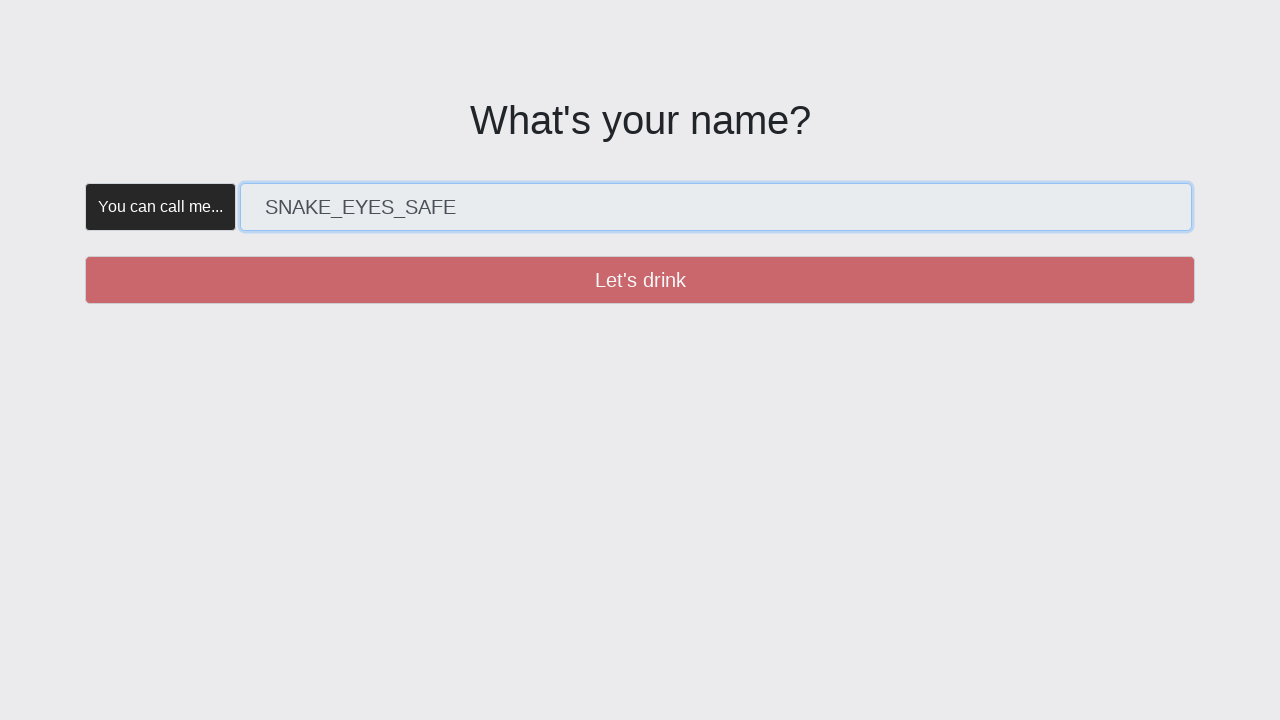

Verified create button is enabled at (355, 182) on button >> internal:has-text="Create"i
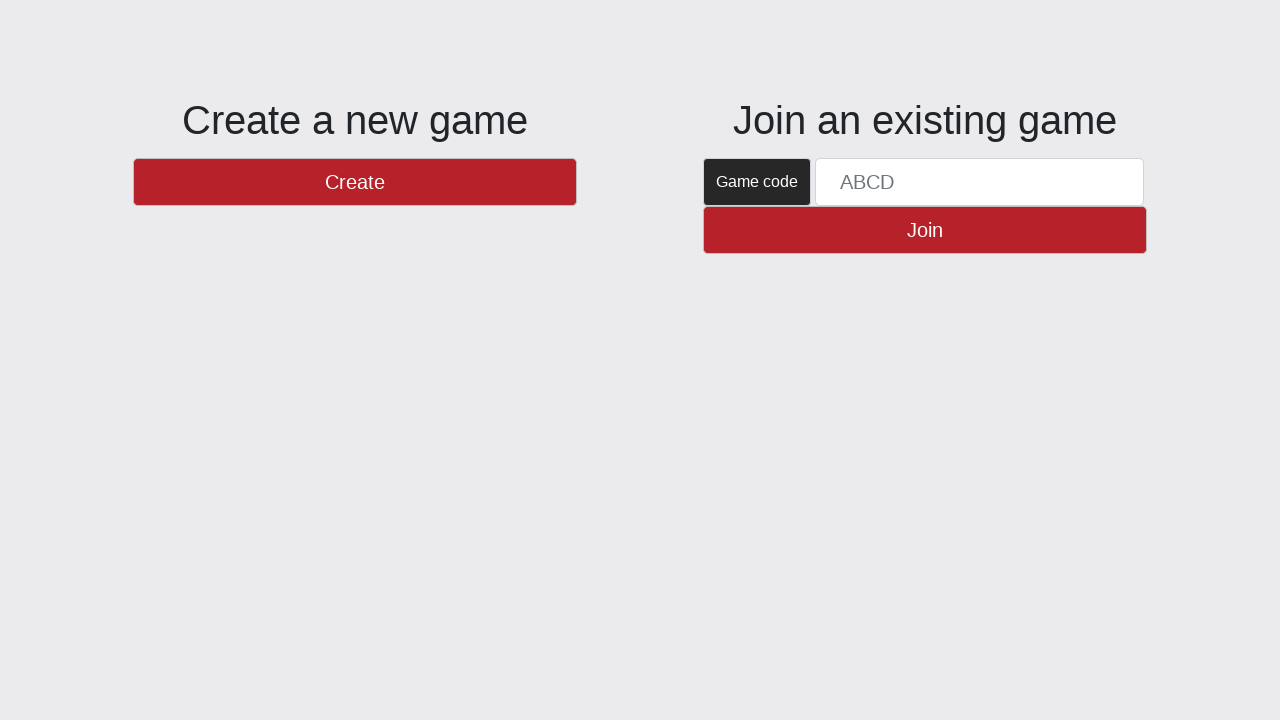

Clicked create button to start game at (355, 182) on button >> internal:has-text="Create"i
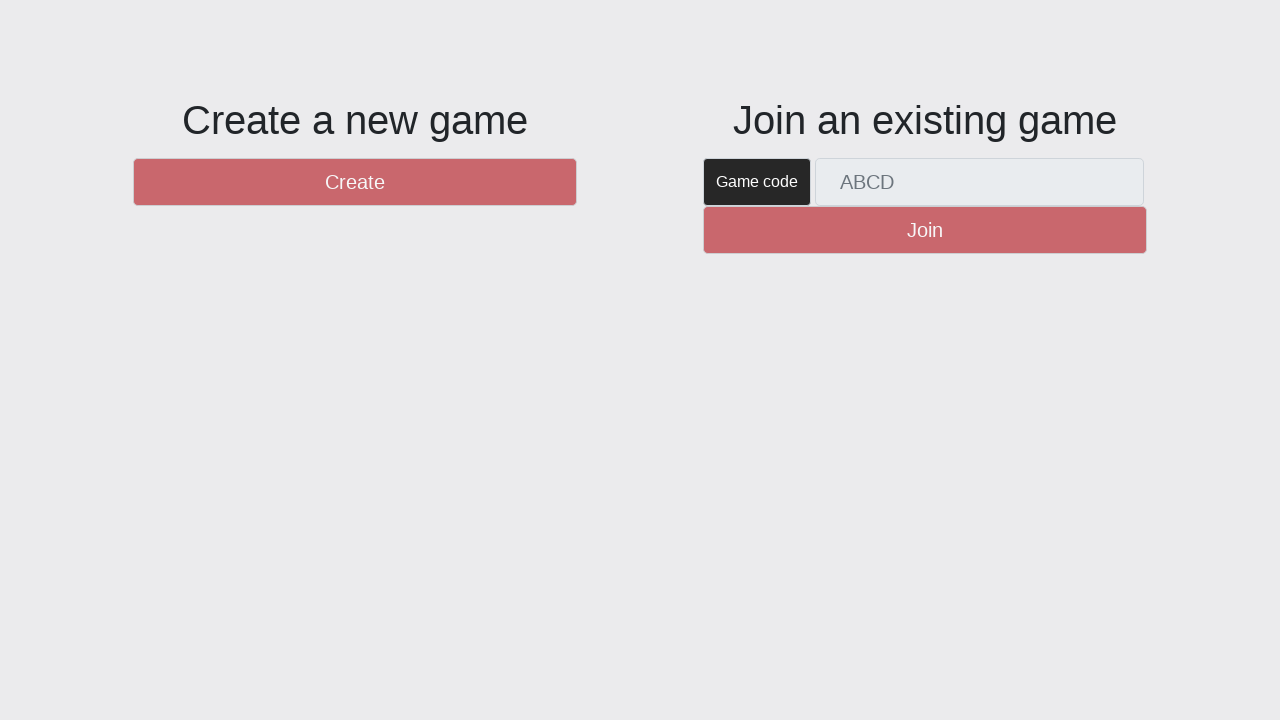

Verified new round button is enabled at (1108, 652) on #btnNewRound
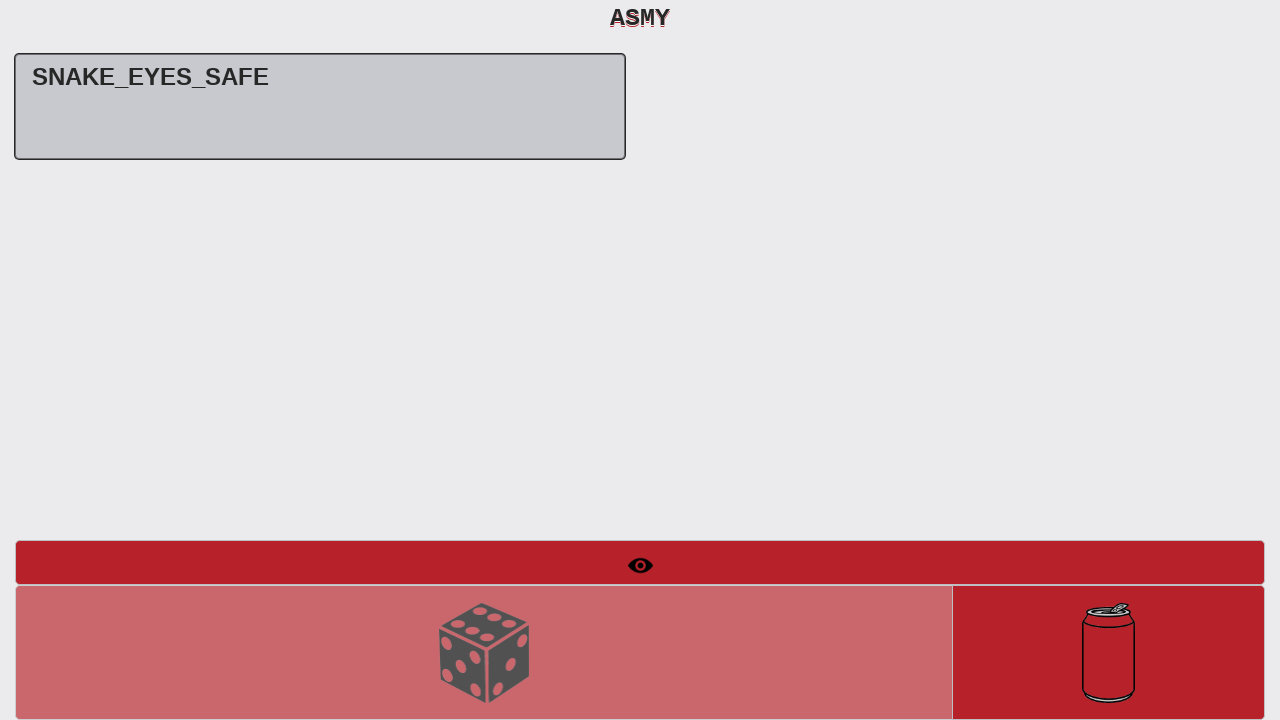

Clicked new round button to start a new round at (1108, 652) on #btnNewRound
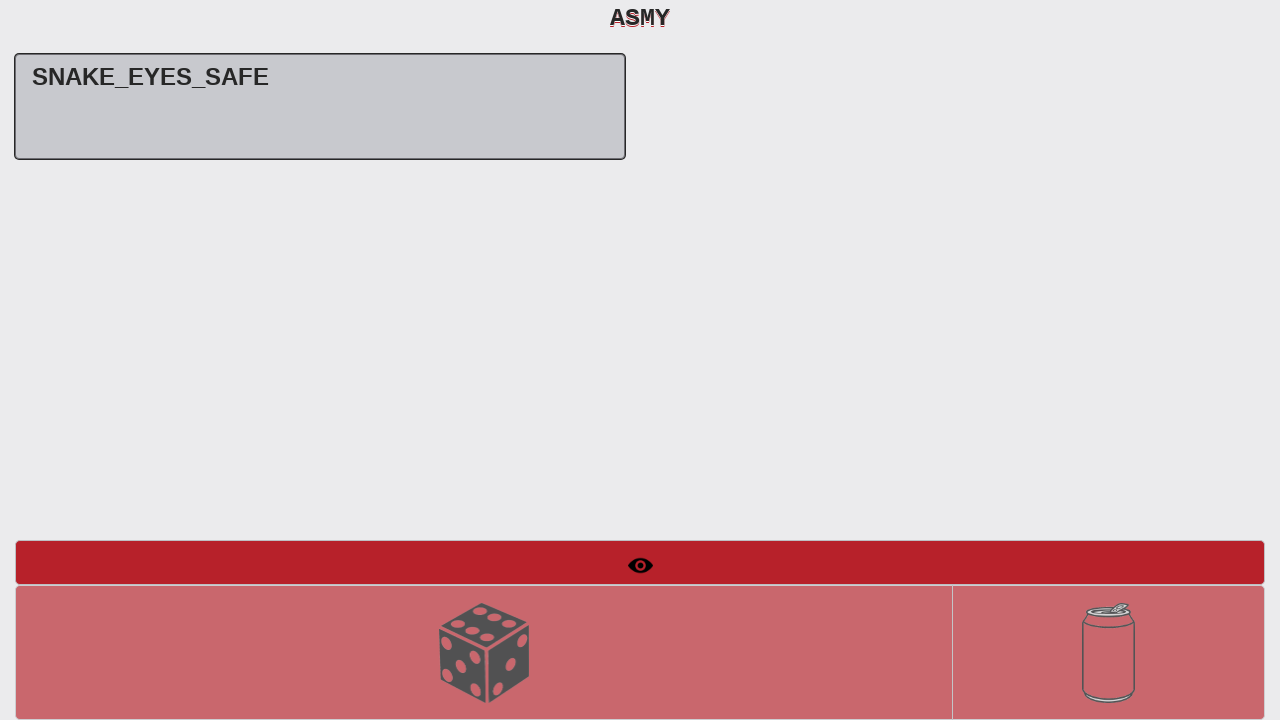

Verified roll dice button is enabled at (484, 652) on #btnRollDice
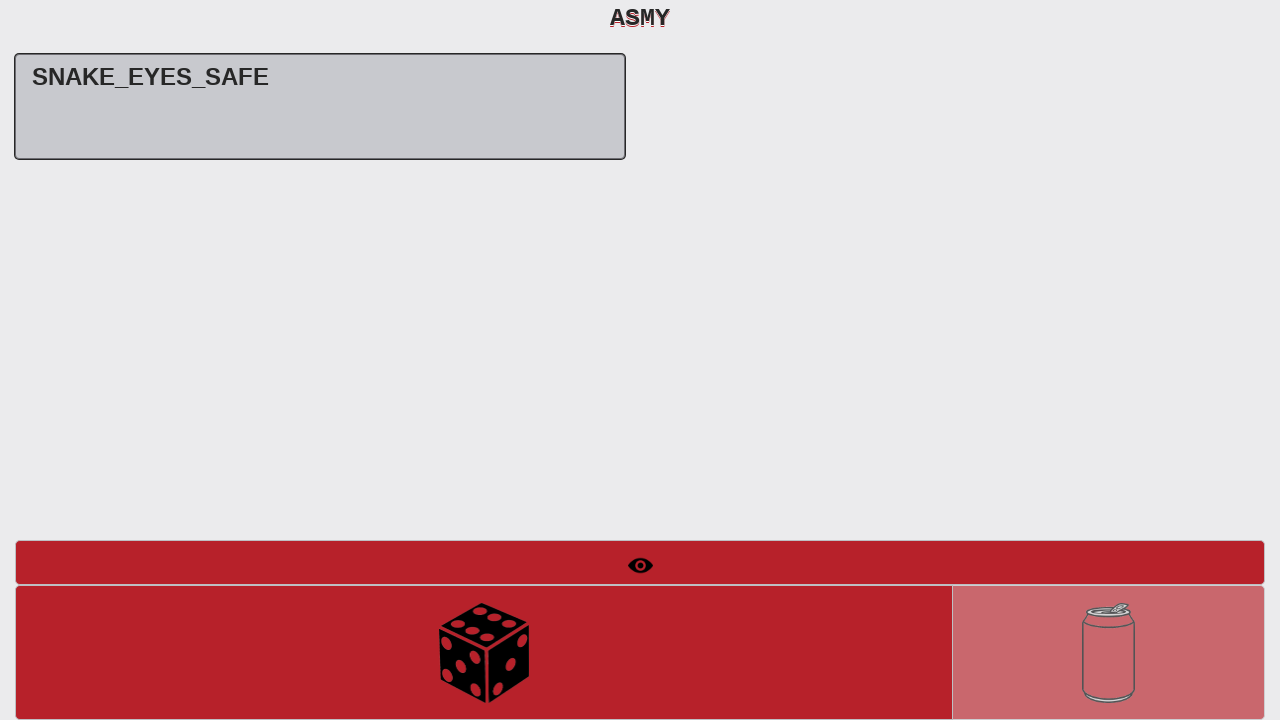

Rolled dice first time (snake eyes: 1,1) at (484, 652) on #btnRollDice
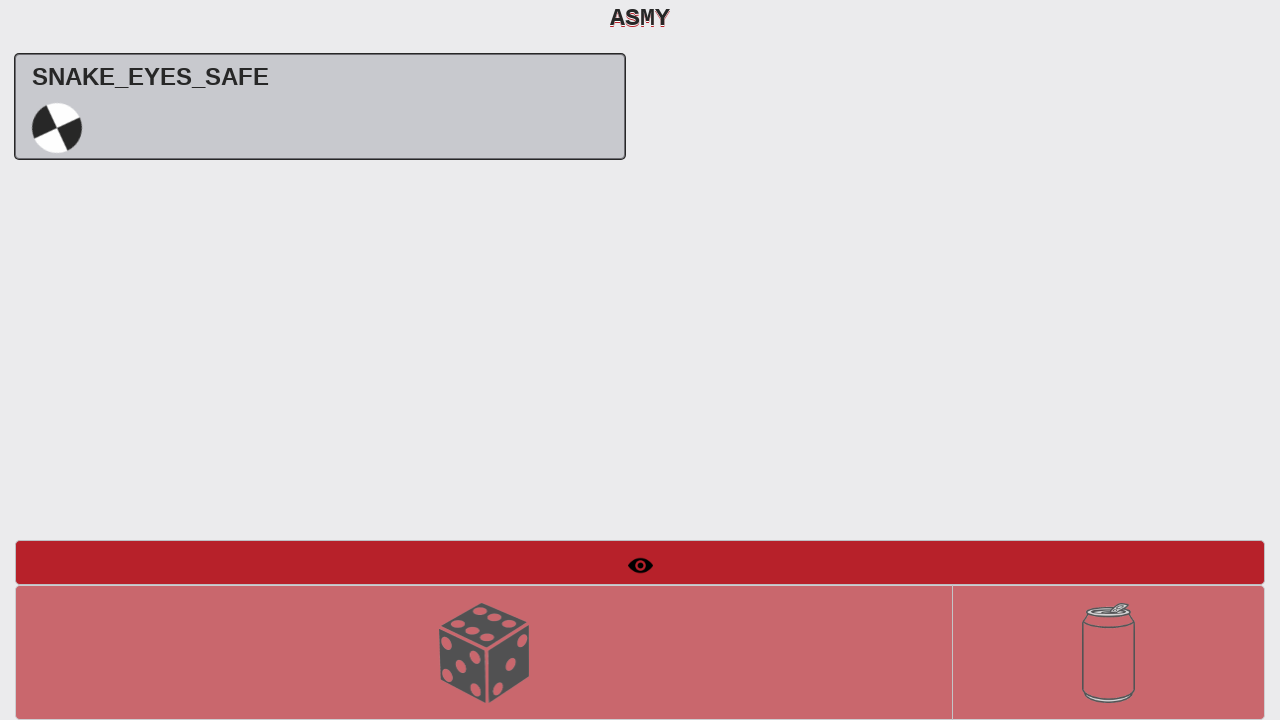

Verified roll dice button is enabled for second roll at (484, 652) on #btnRollDice
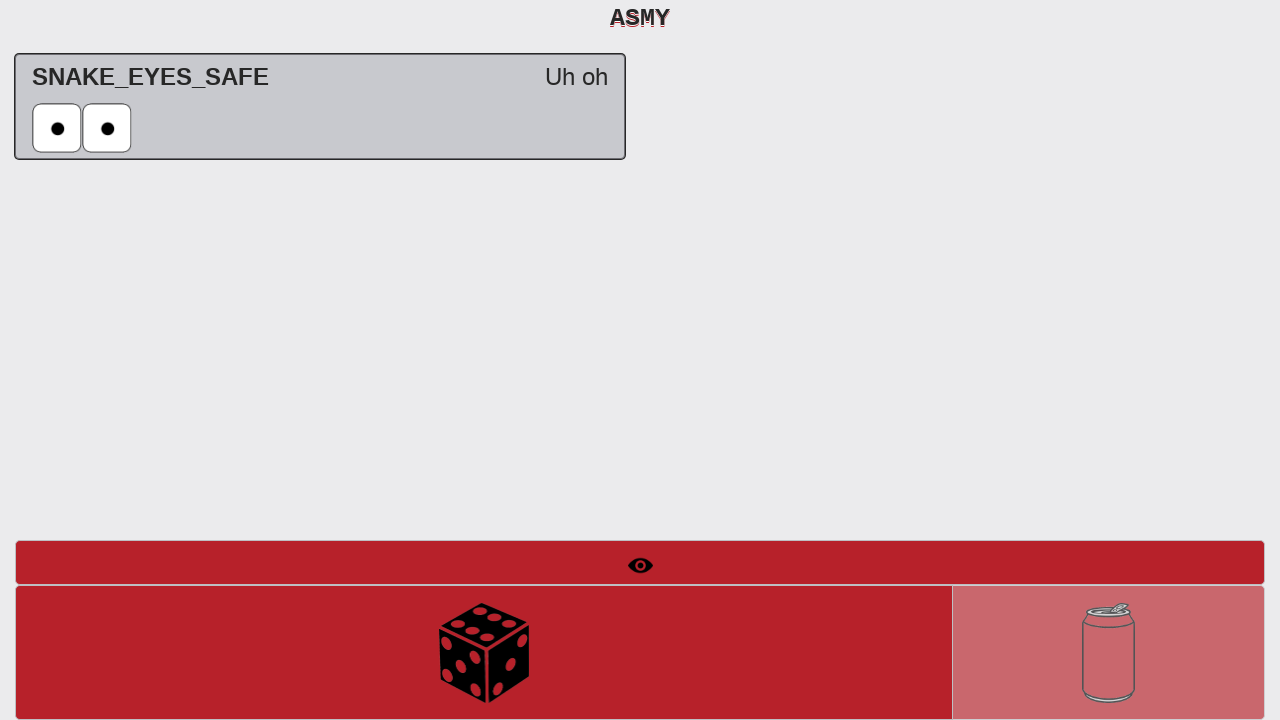

Rolled dice second time (1,1,6) at (484, 652) on #btnRollDice
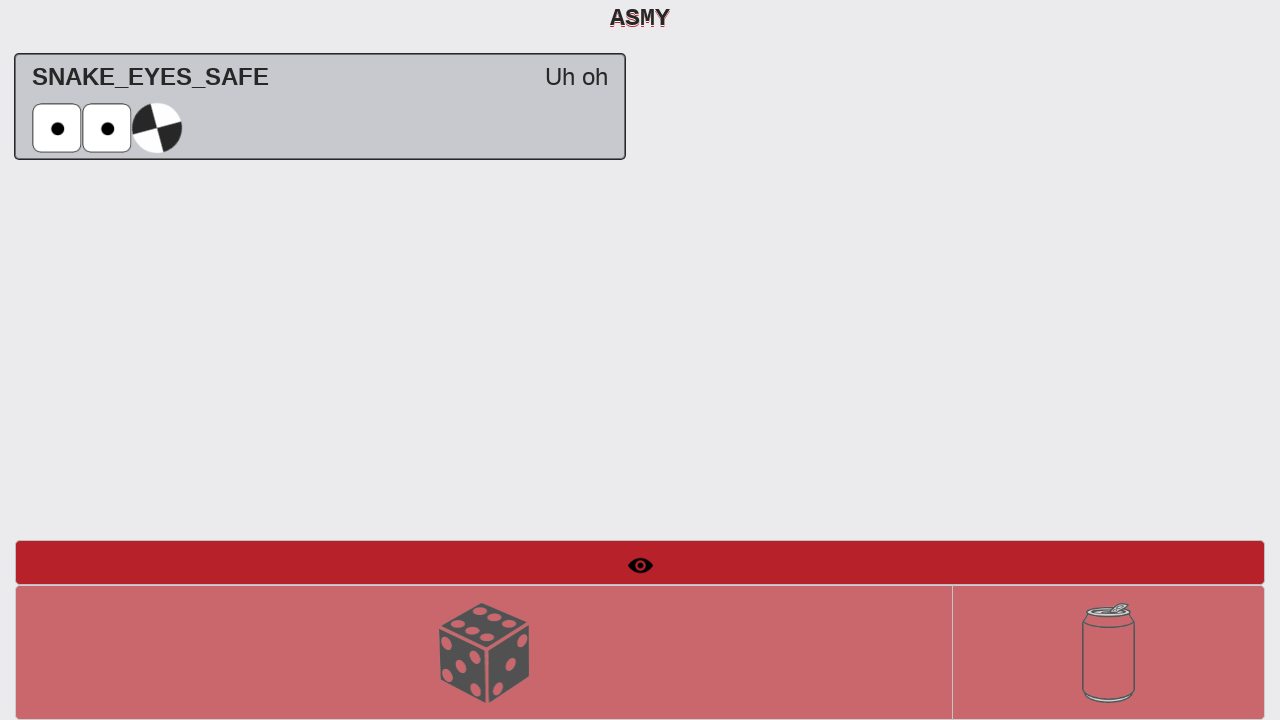

Verified 'SNAKE_EYES_SAFE Drink' result message is displayed
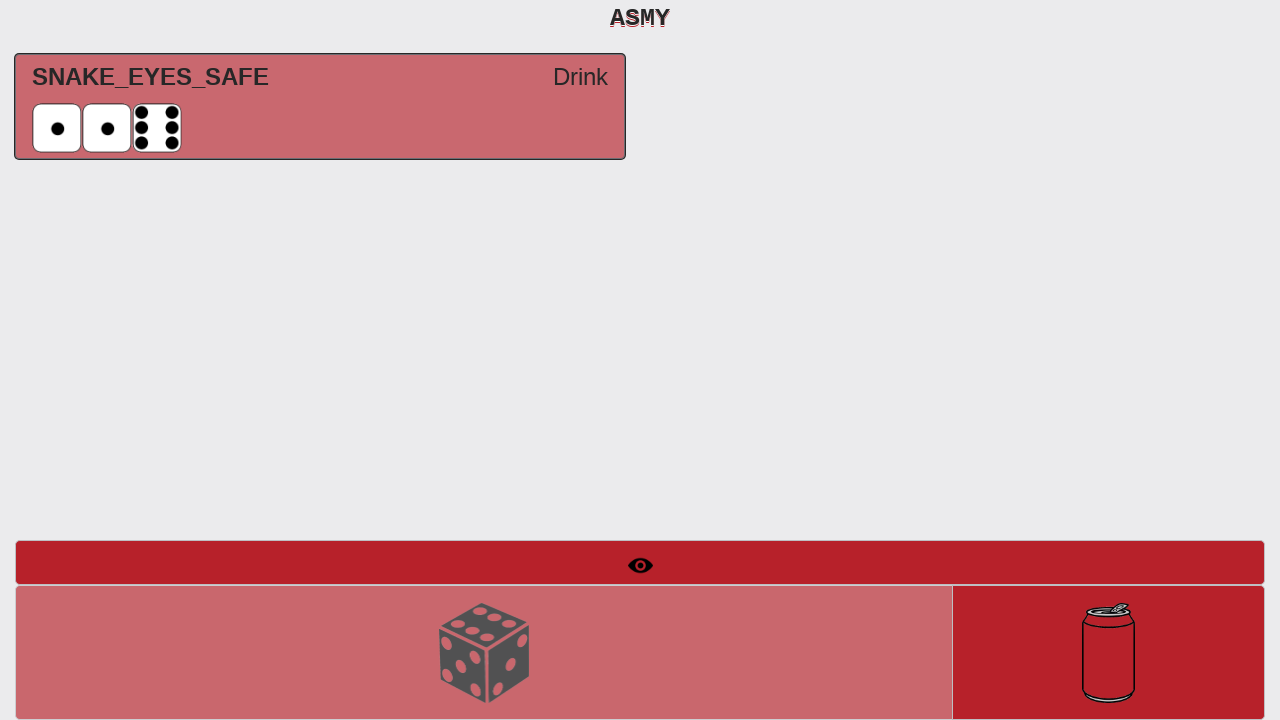

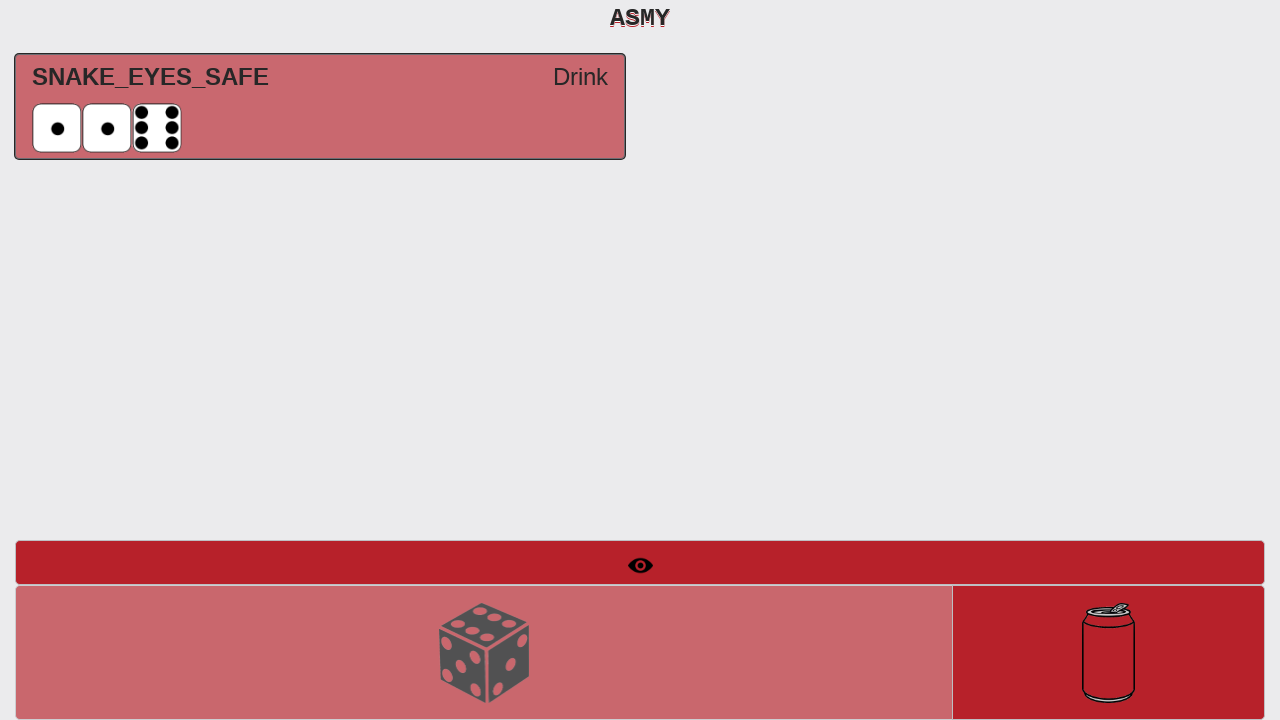